Tests searching for "kids" in the Tesla shop and clicking on the Cyberquad for Kids product from search results

Starting URL: https://www.tesla.com/

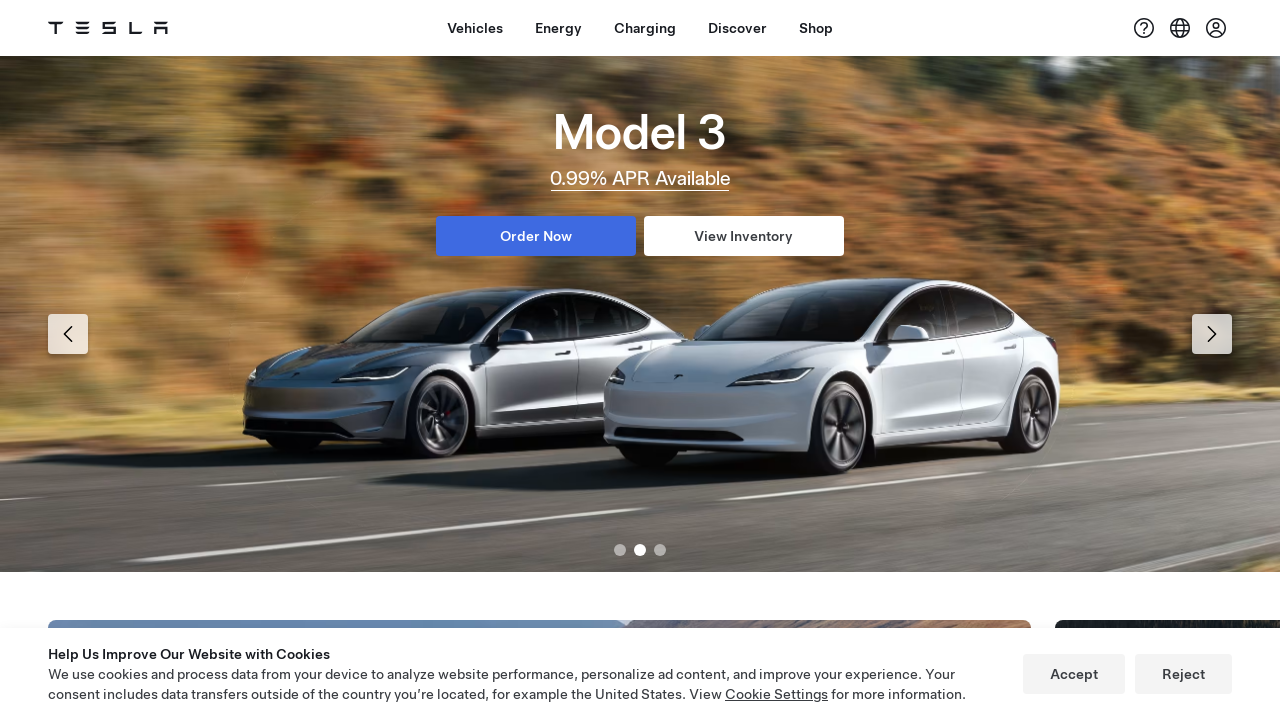

Shop button selector found
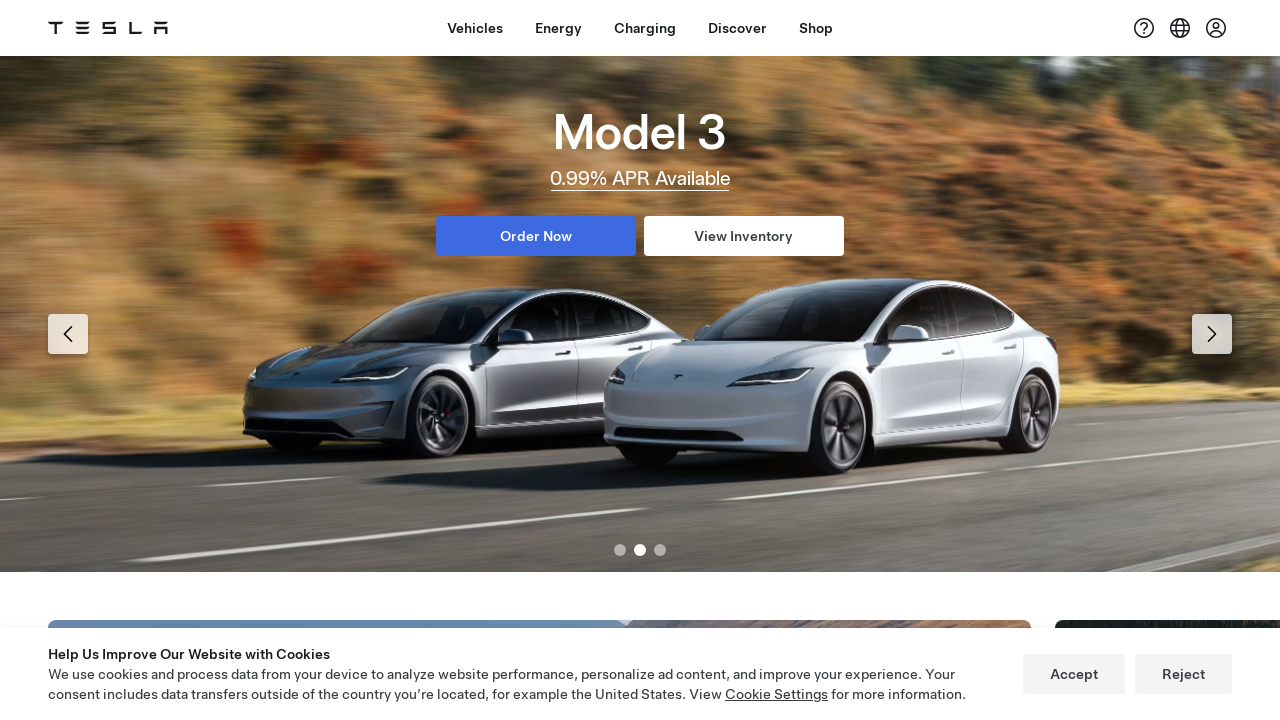

Clicked Shop button at (816, 28) on xpath=//a[contains(@id,'dx-nav-item--shop')]
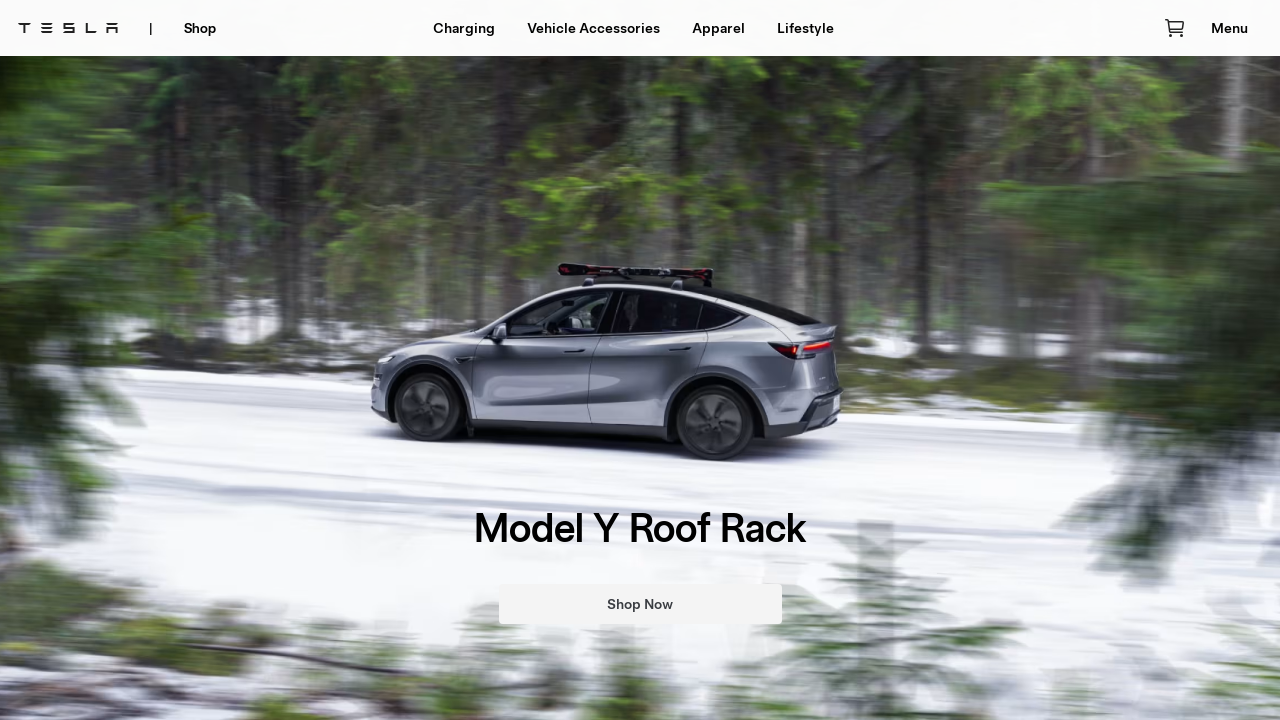

Lifestyle link selector found
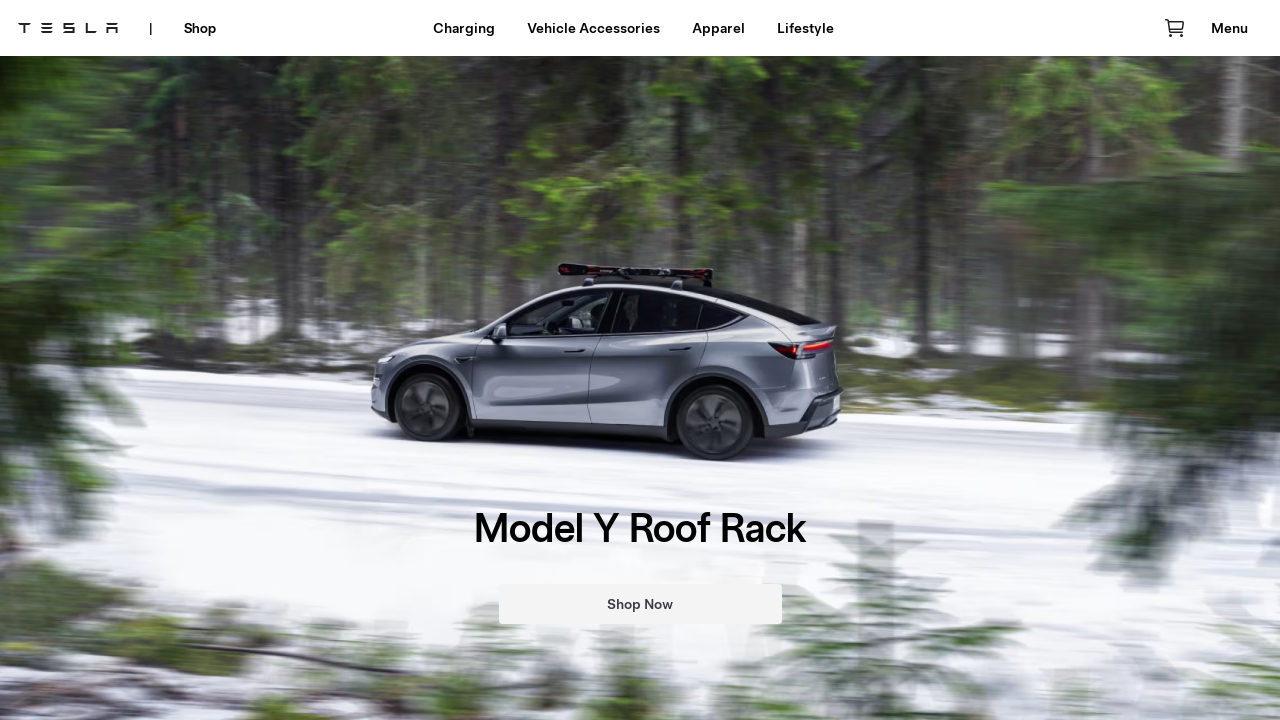

Clicked Lifestyle link at (805, 28) on xpath=//a[contains(.,'Lifestyle')]
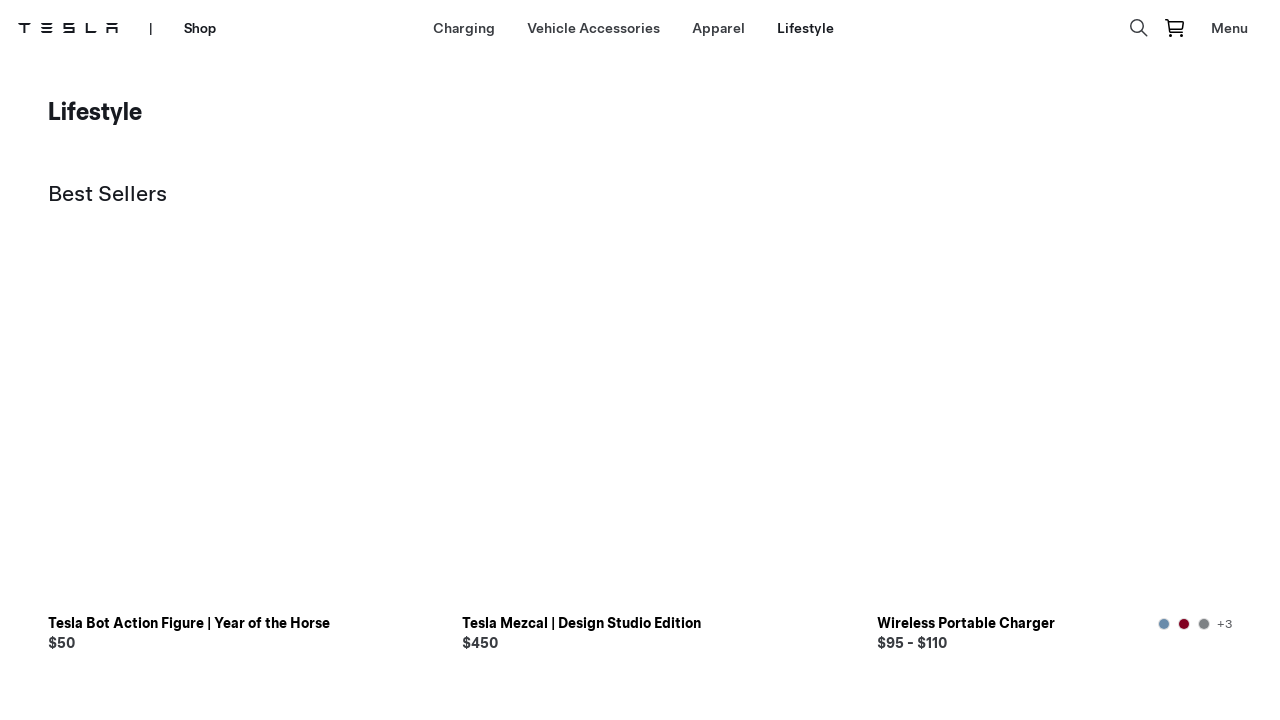

Navigated to Lifestyle category page
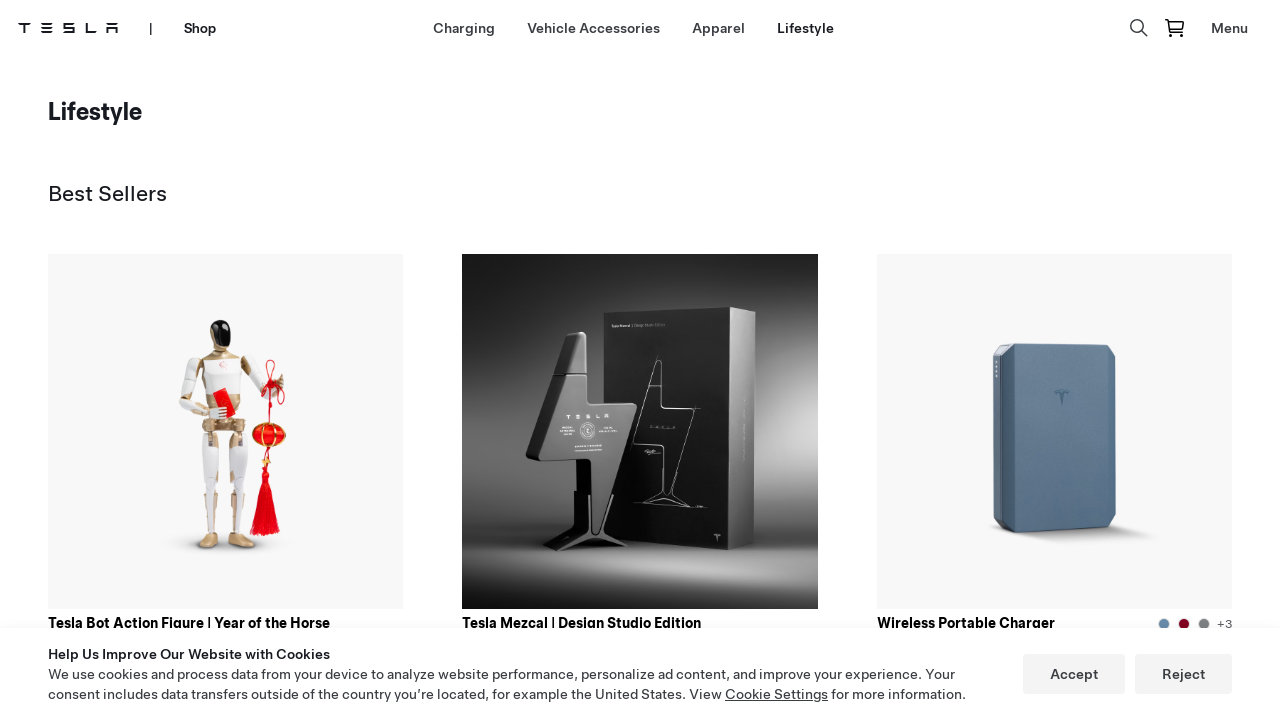

Search input container selector found
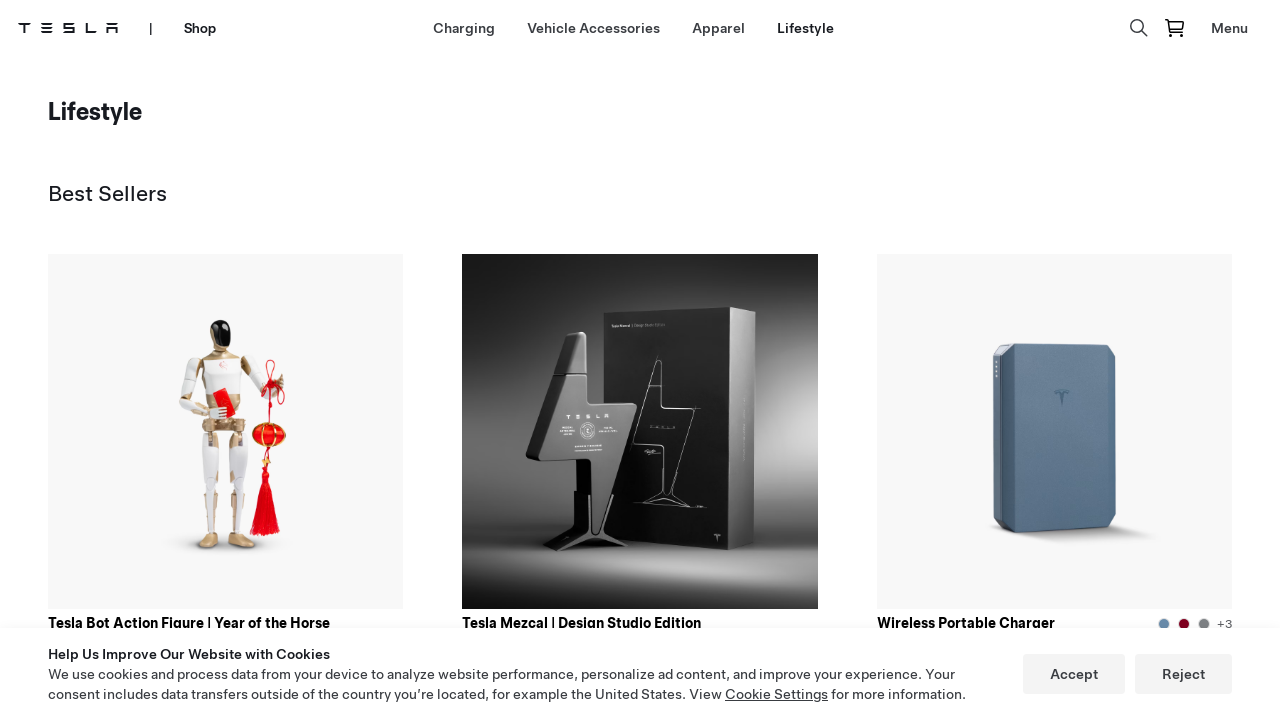

Clicked on search input container at (1139, 28) on xpath=//*[@id='search']/div/div
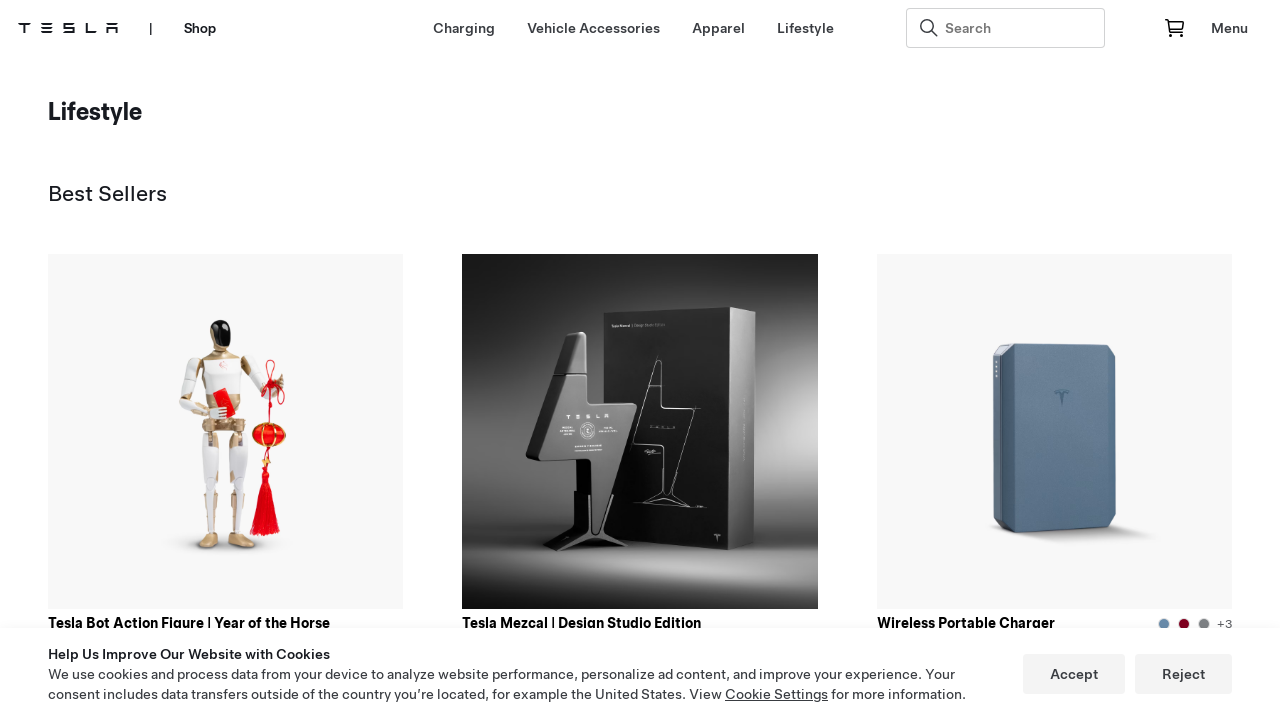

Search input field selector found
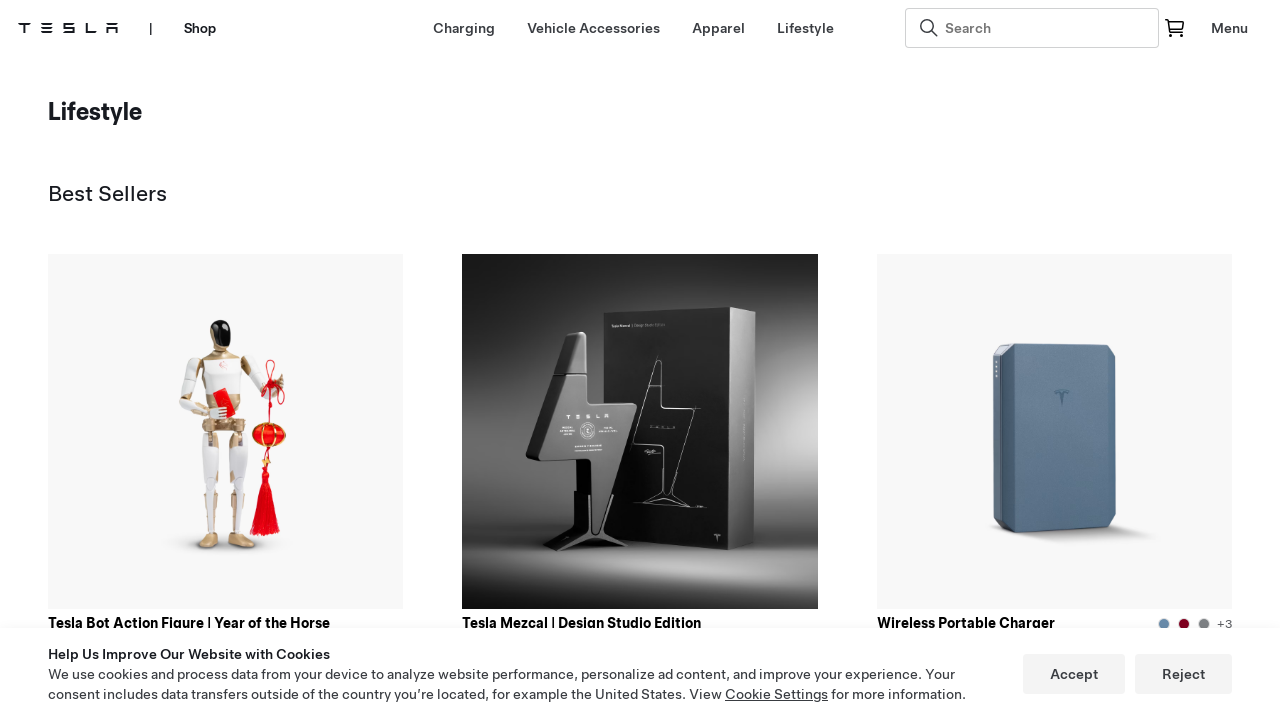

Filled search field with 'kids' on //input[@id='1']
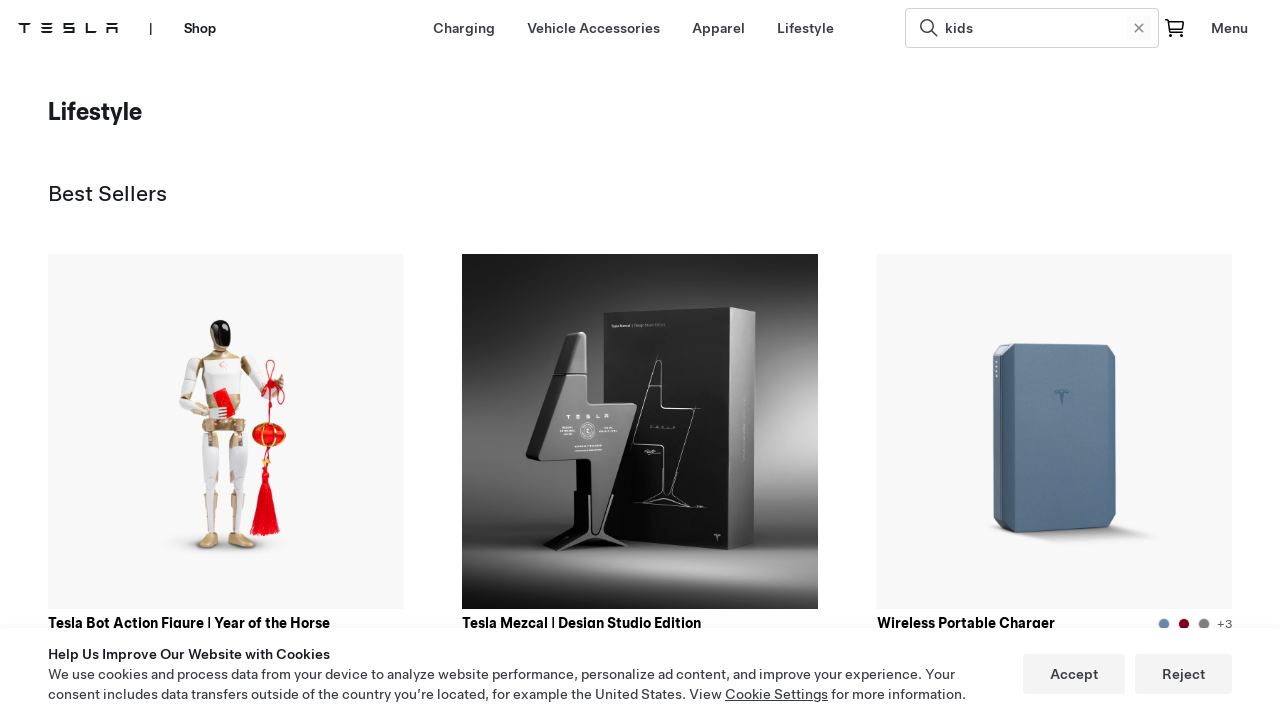

Pressed Enter to submit search for 'kids' on //input[@id='1']
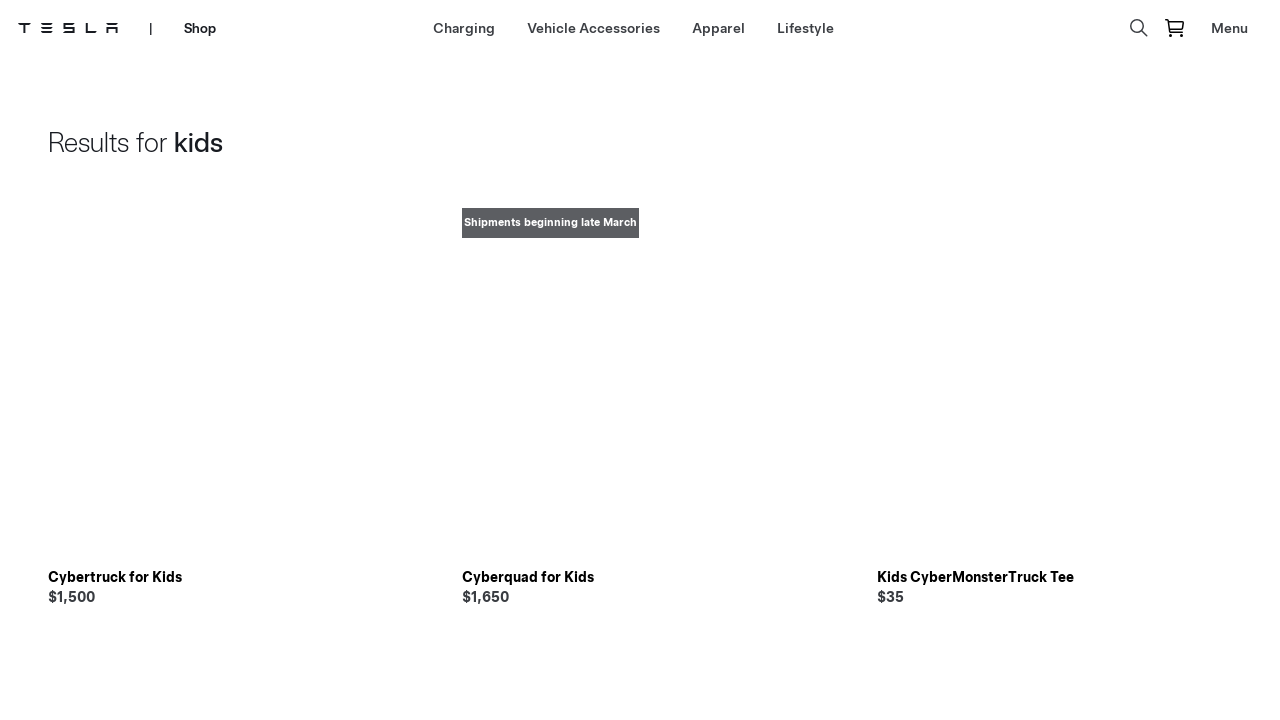

Search results page loaded for 'kids' query
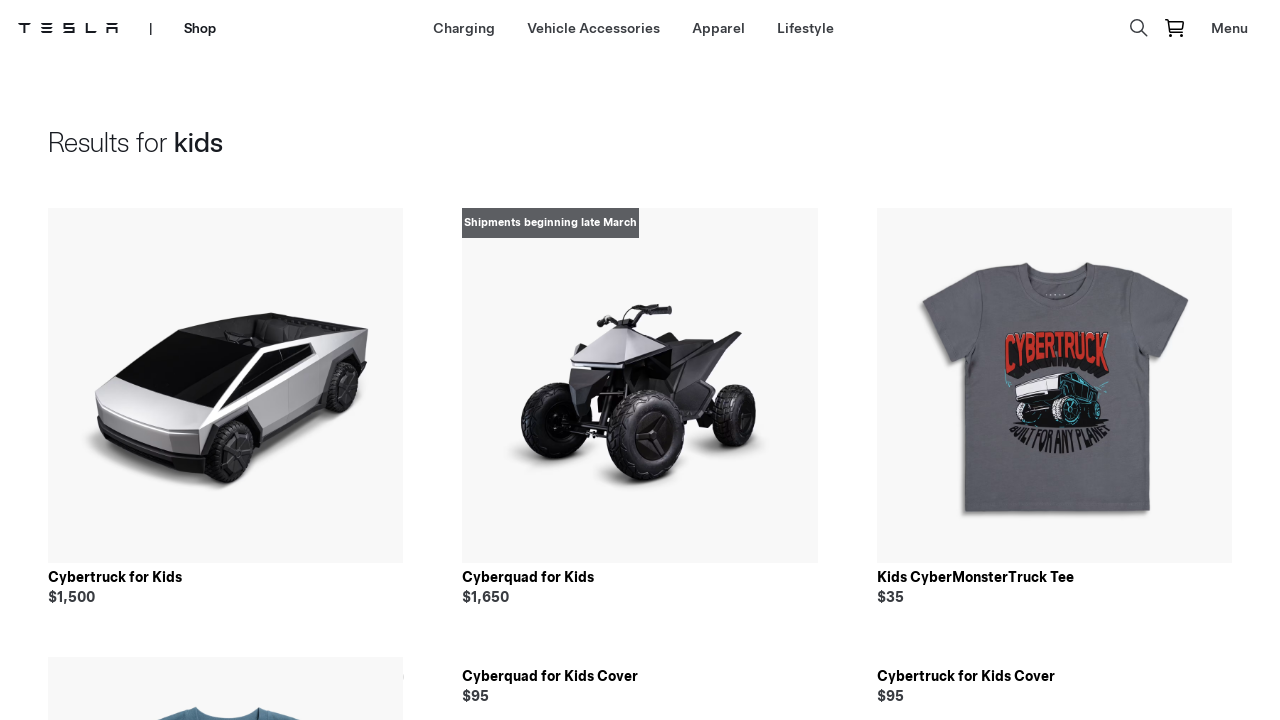

Cyberquad for Kids product image selector found
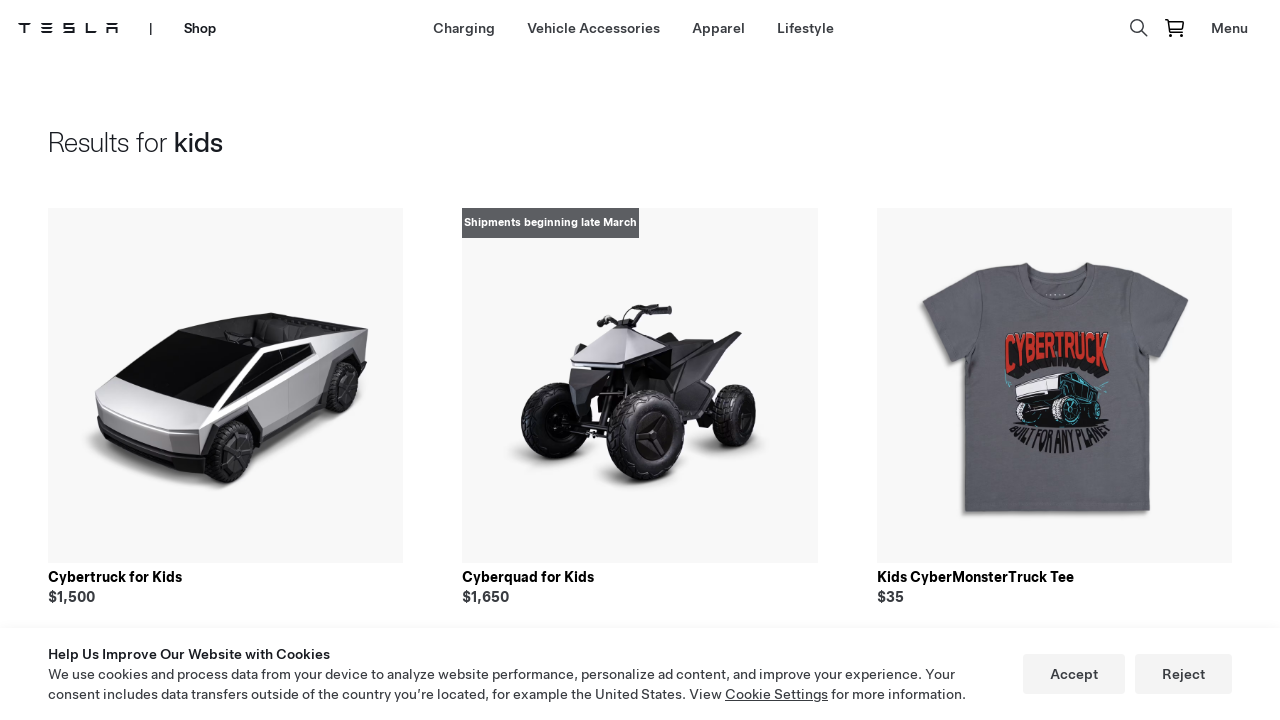

Clicked on Cyberquad for Kids product at (640, 386) on xpath=//img[@alt='Cyberquad for Kids']
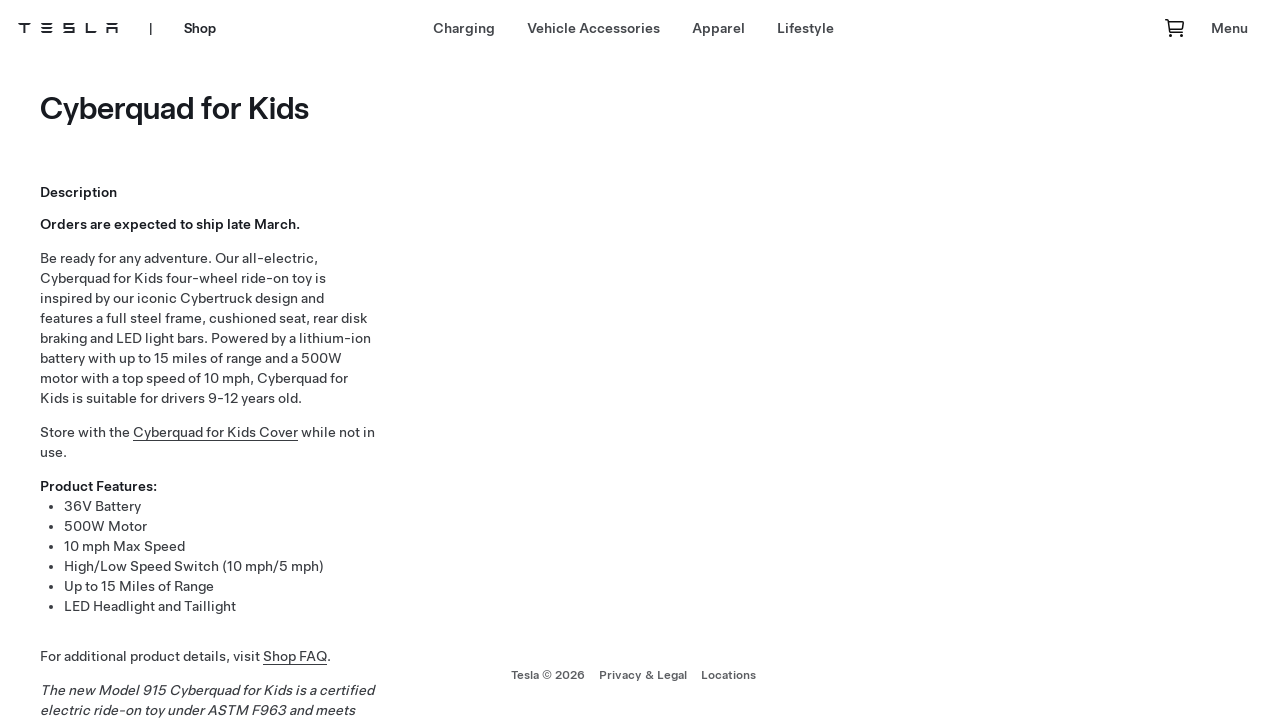

Successfully navigated to Cyberquad for Kids product page
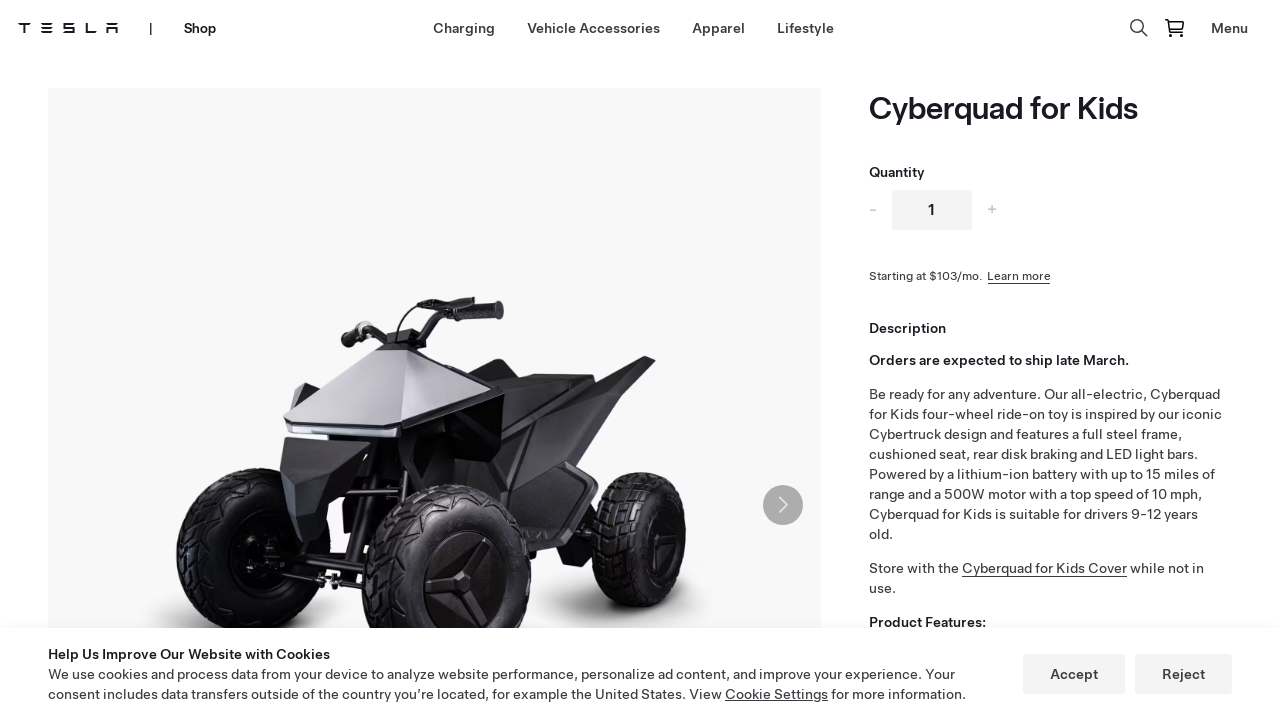

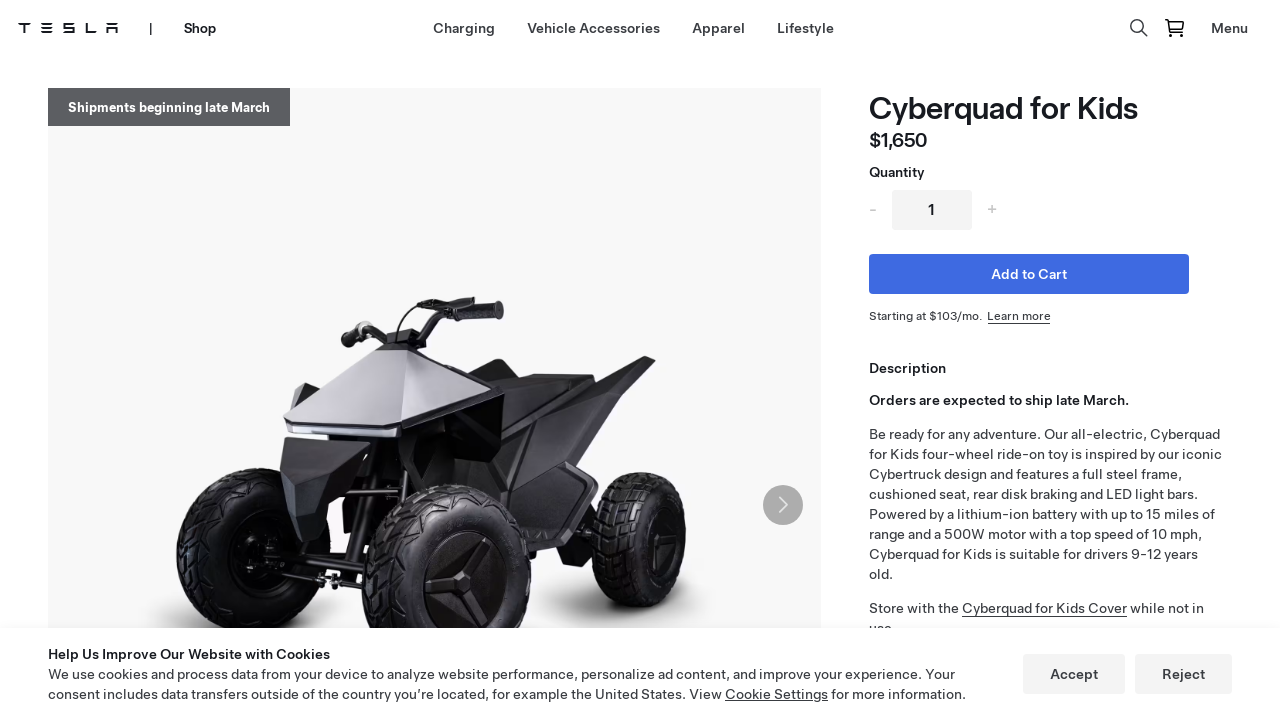